Tests filling out the registration form on an OpenCart website by entering first name and last name values into the form fields.

Starting URL: https://naveenautomationlabs.com/opencart/index.php?route=account/register

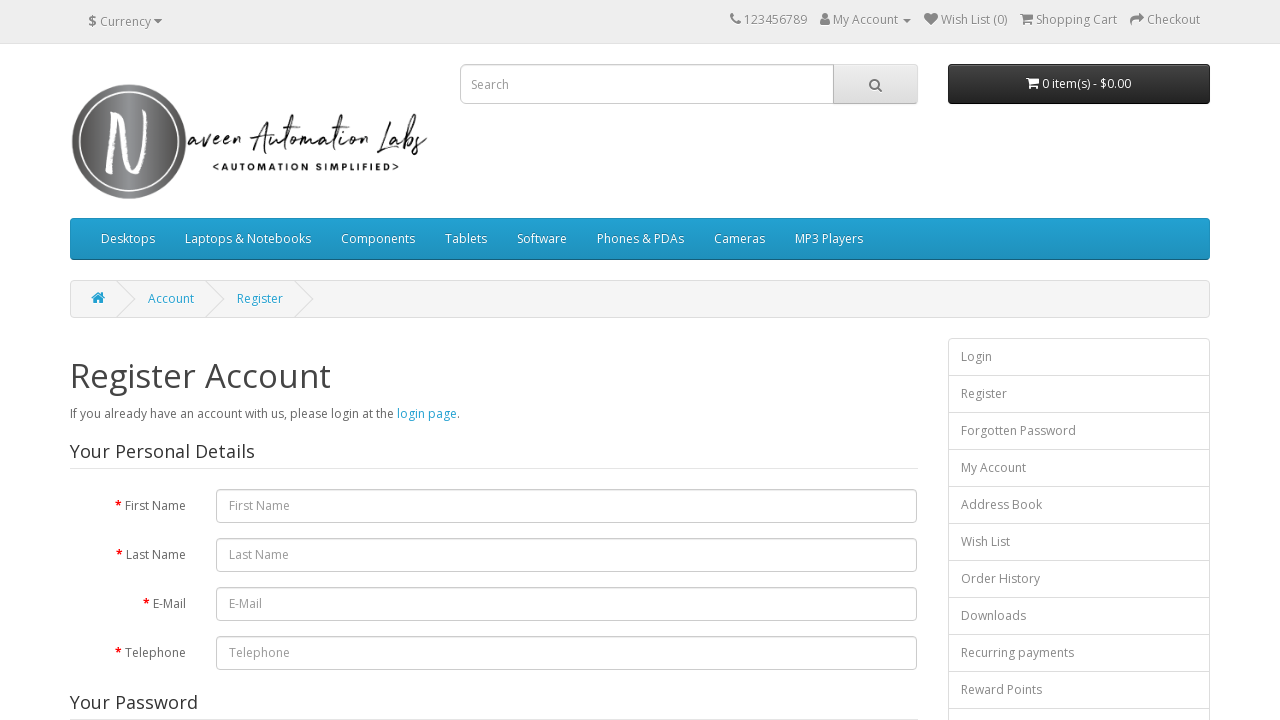

Filled first name field with 'naveen' on #input-firstname
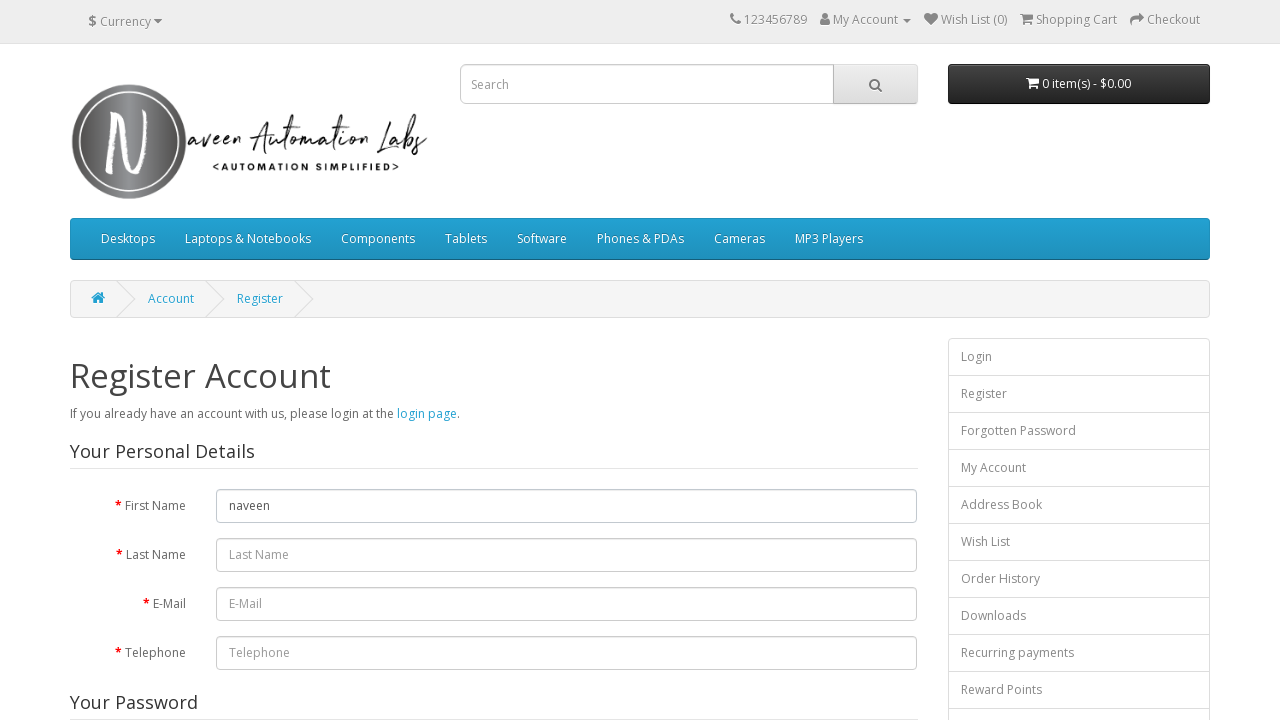

Filled last name field with 'Automation Labs' on #input-lastname
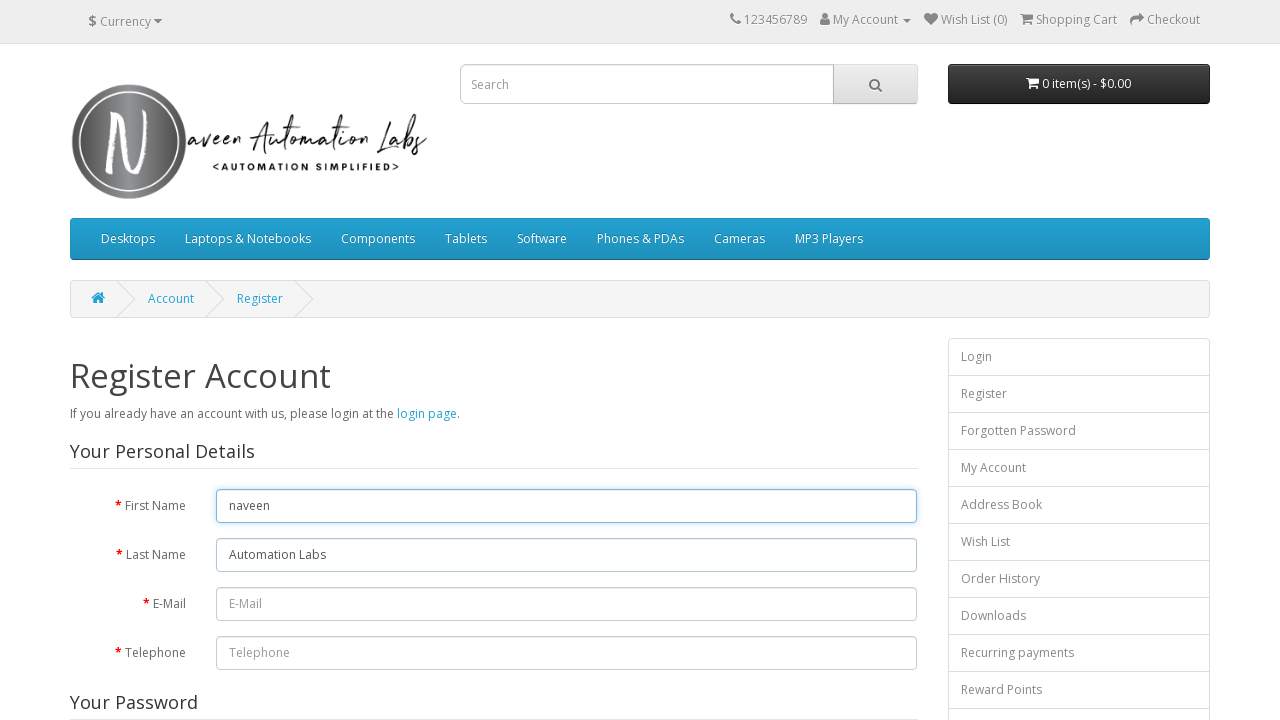

Waited 2 seconds for page to be ready
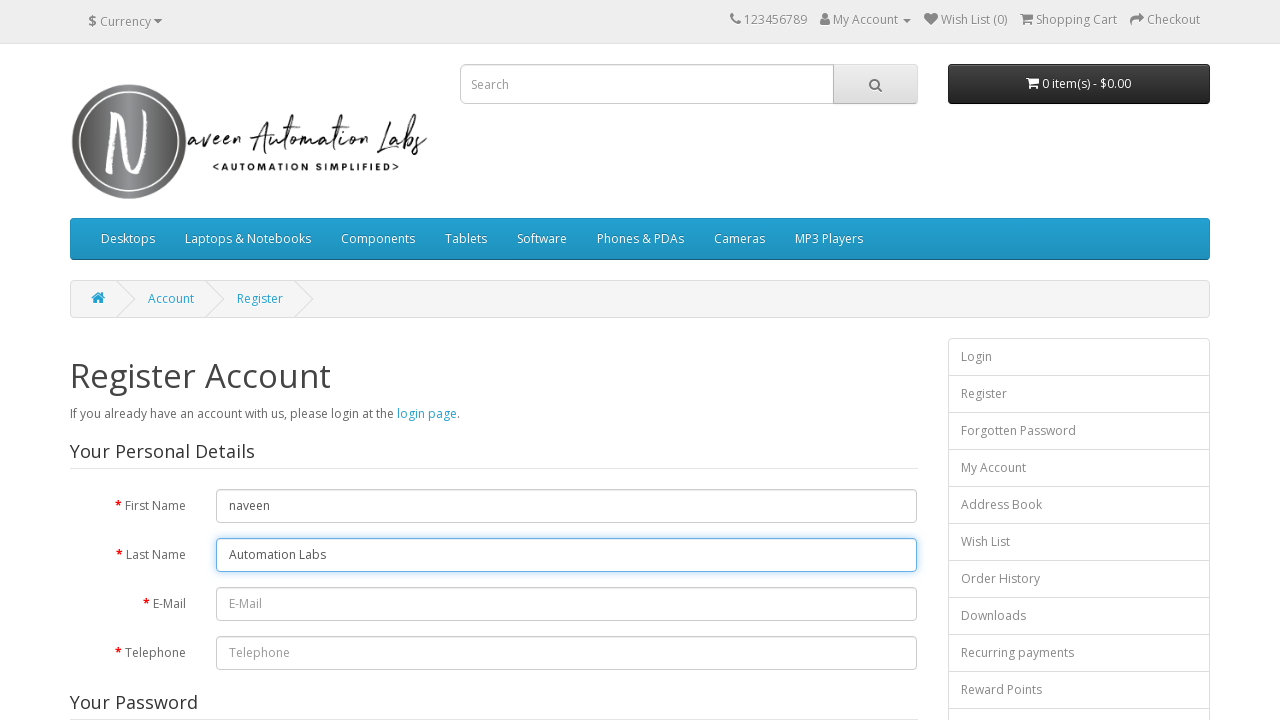

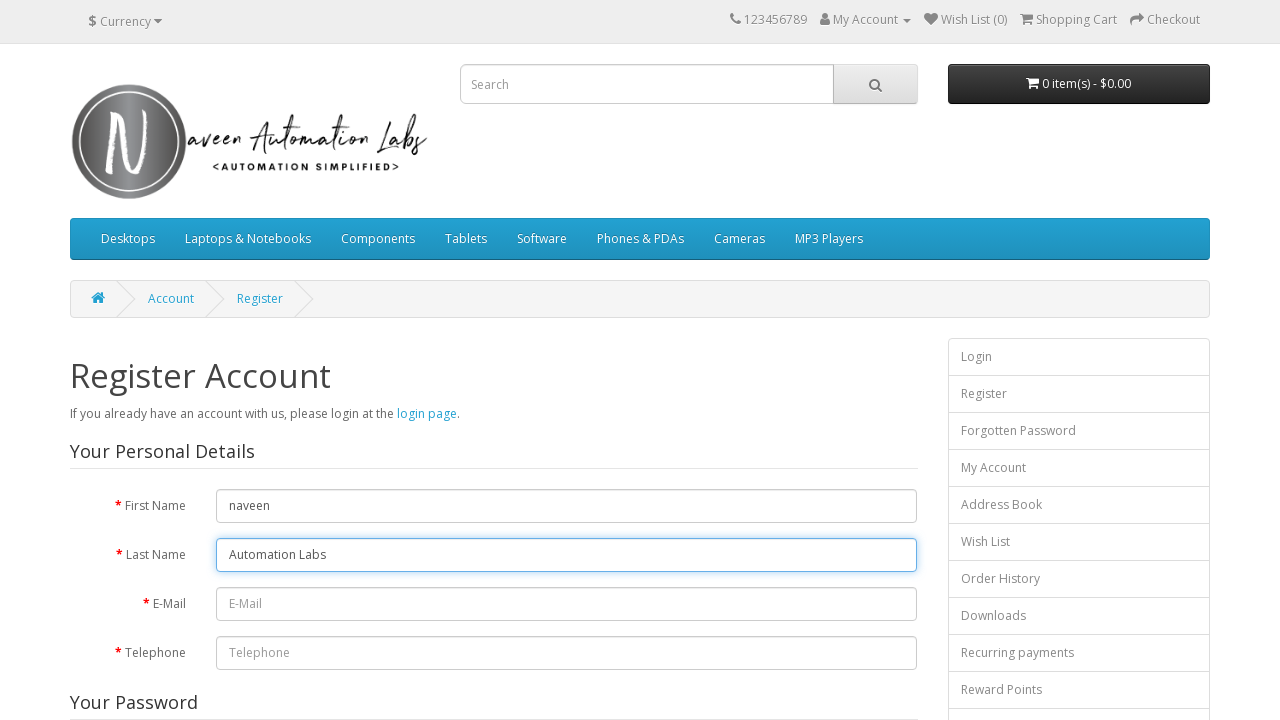